Tests the Button widget by clicking on different button elements including a widget button, submit button, and anchor styled as button

Starting URL: https://jqueryui.com/

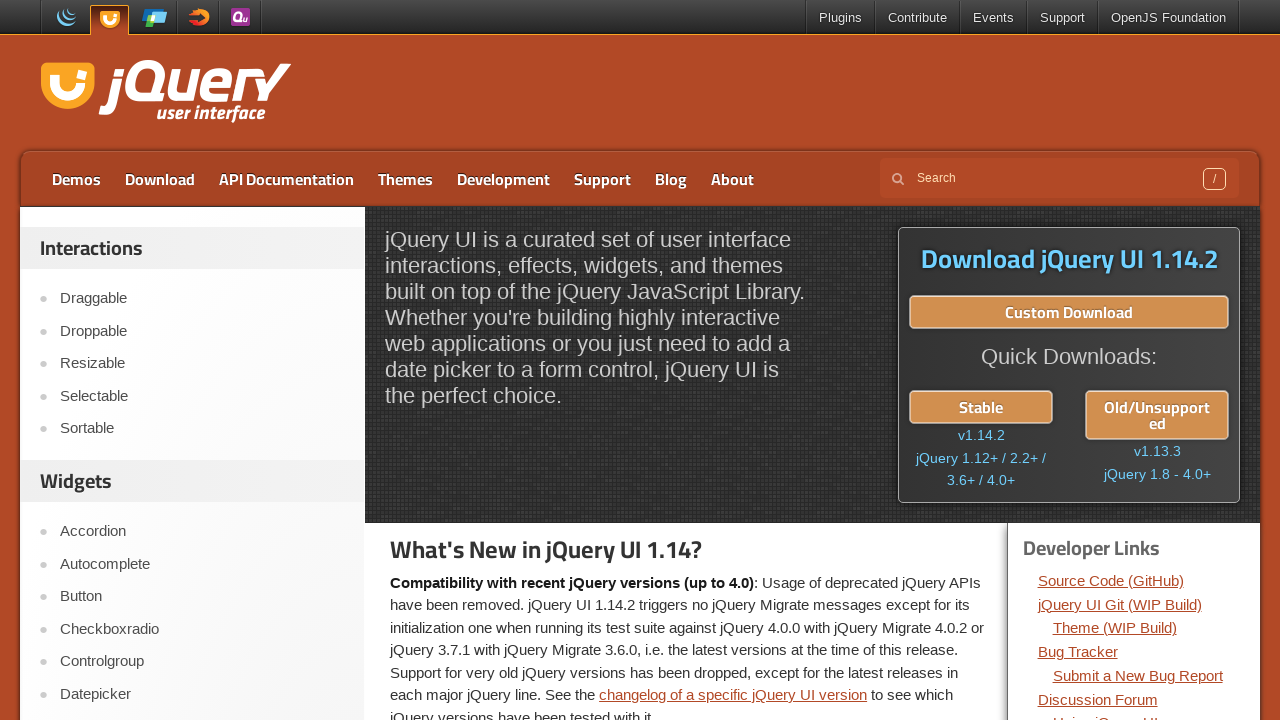

Scrolled down by 200 pixels
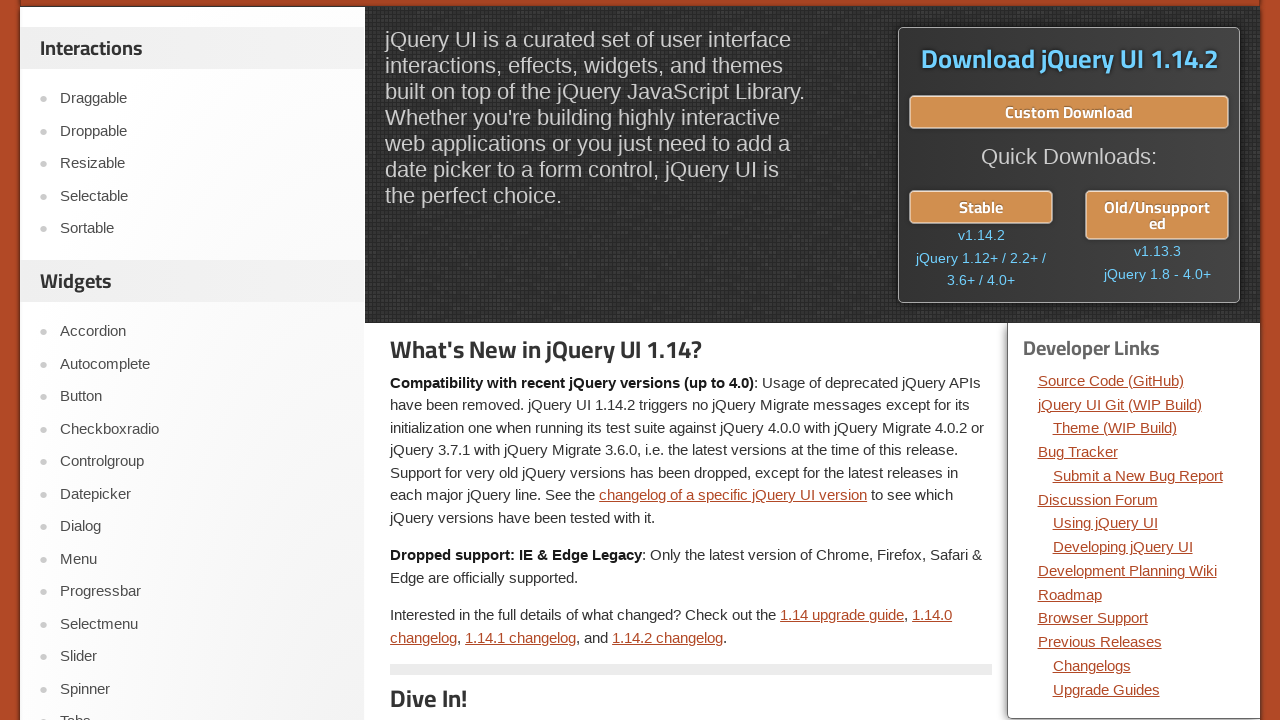

Clicked on Button link in sidebar at (202, 397) on #sidebar > aside:nth-child(2) > ul > li:nth-child(3) > a
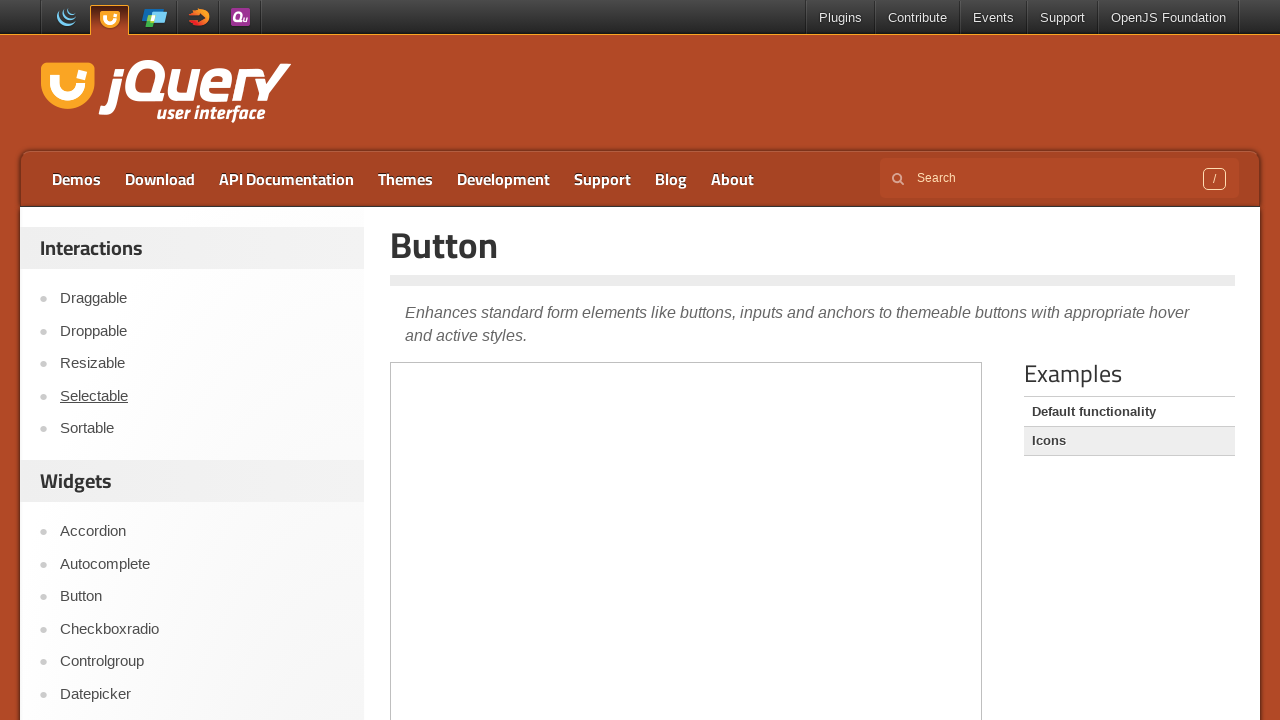

Button demo iframe loaded
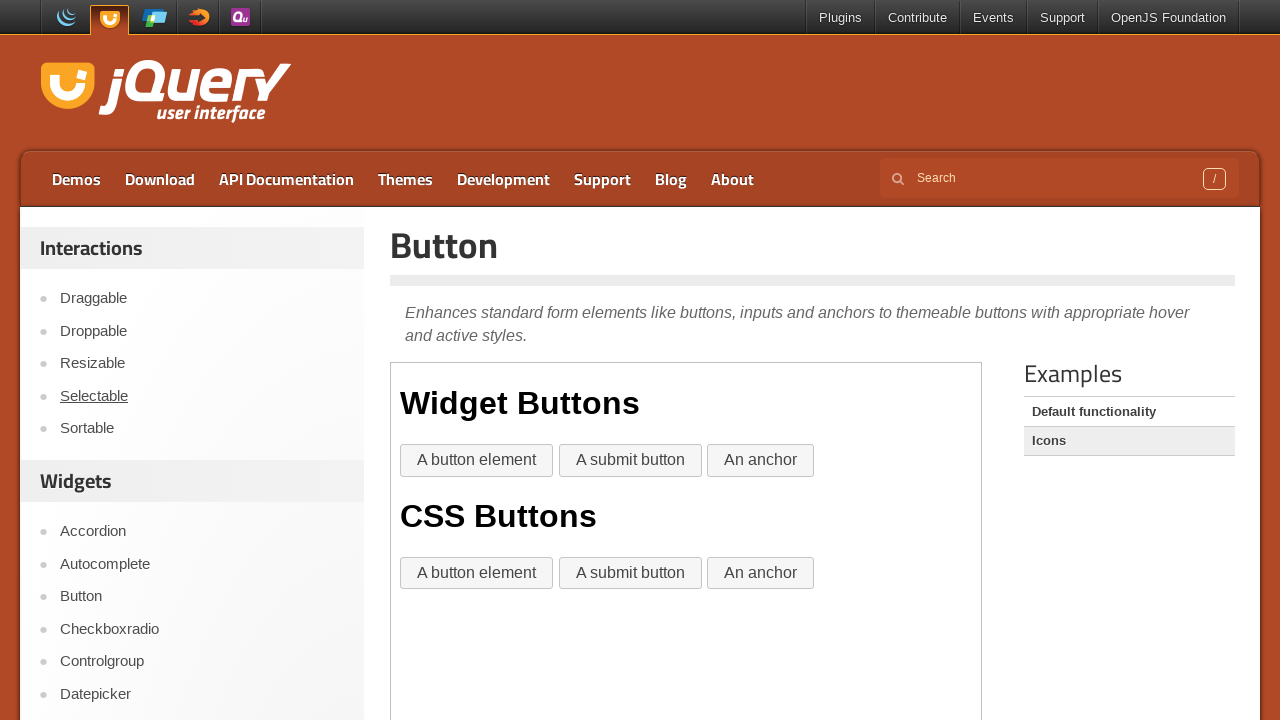

Located iframe for Button widget
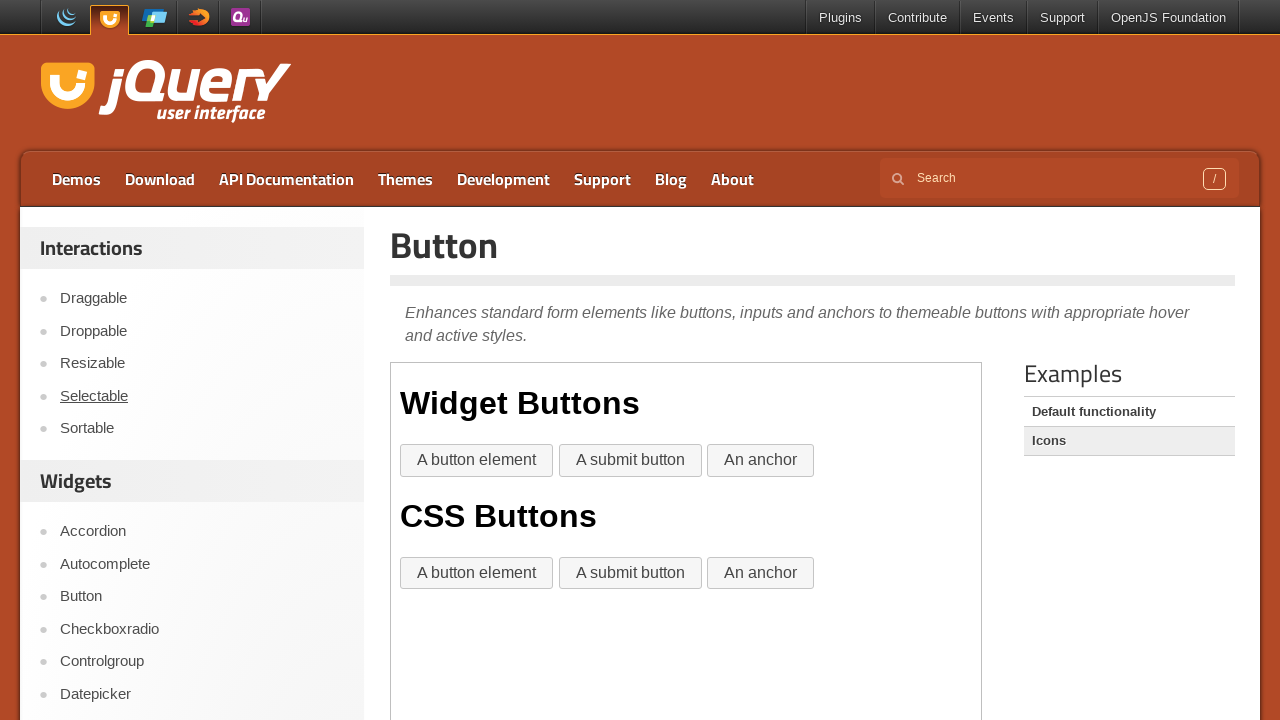

Clicked widget button at (477, 461) on #content > iframe >> internal:control=enter-frame >> body > div > button
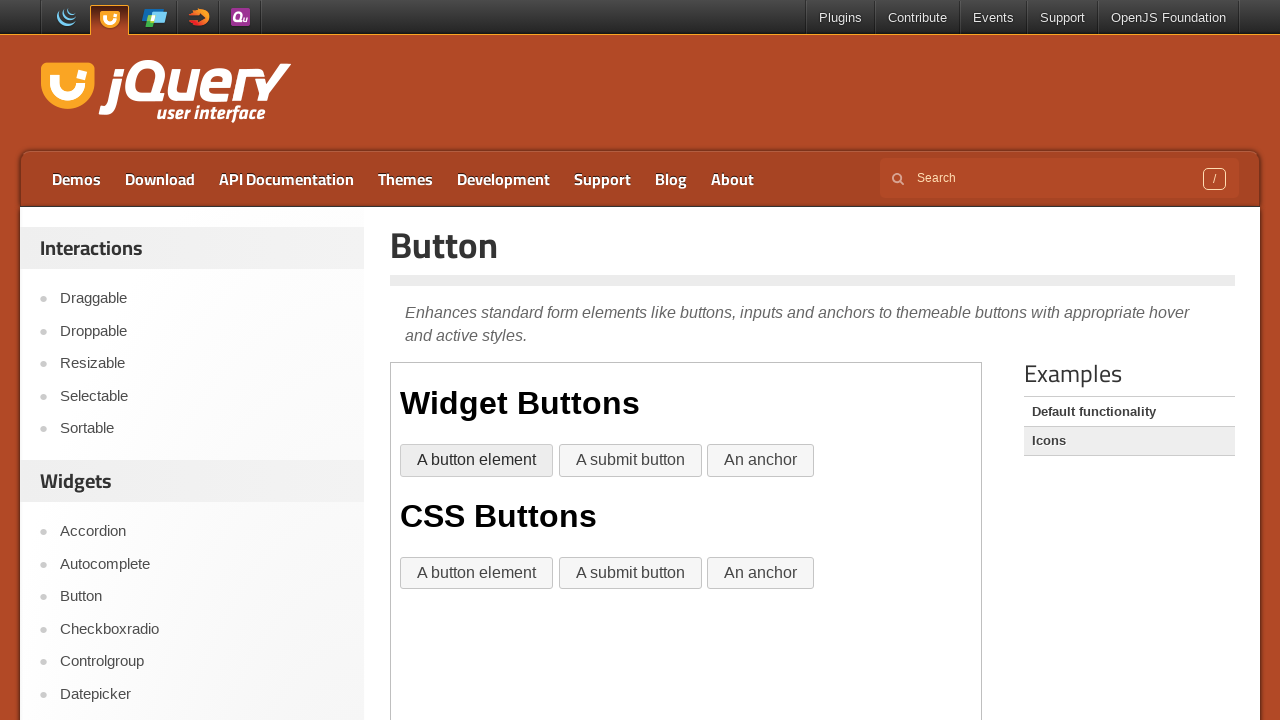

Clicked submit button at (630, 573) on #content > iframe >> internal:control=enter-frame >> body > input
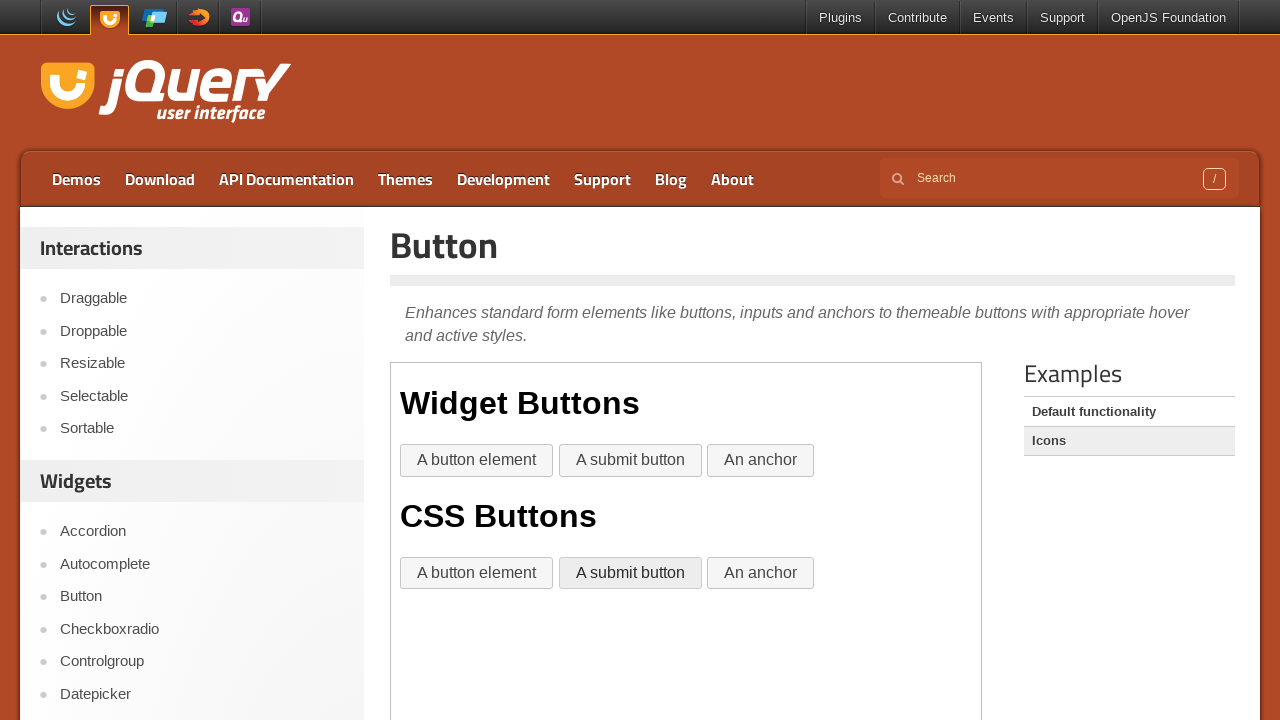

Clicked anchor styled as button at (761, 461) on #content > iframe >> internal:control=enter-frame >> body > div > a
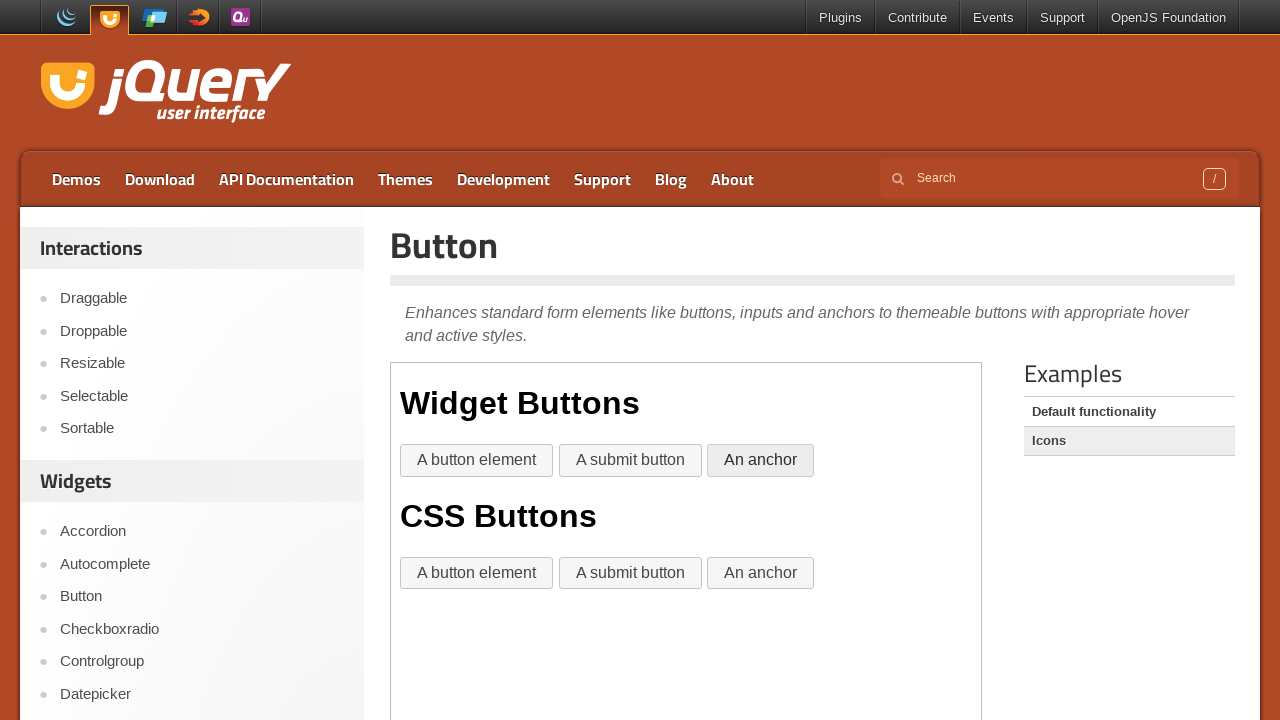

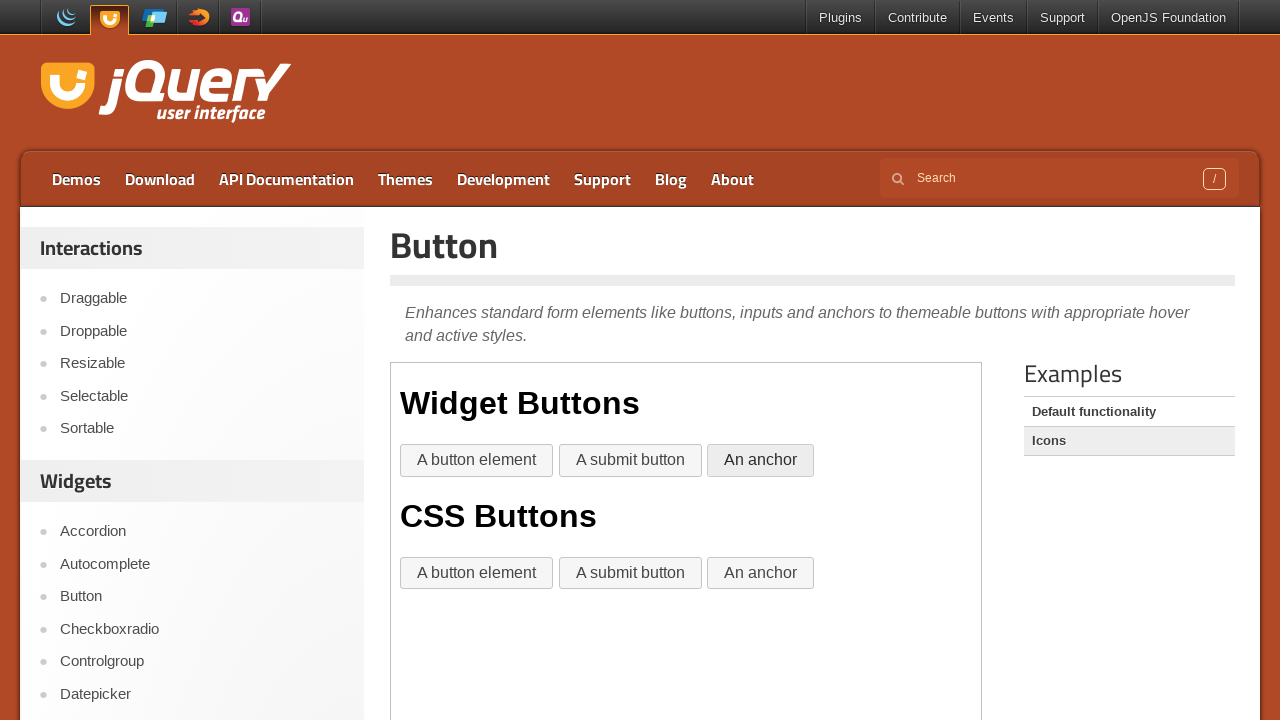